Tests tab switching by clicking a link that opens a new tab and switching to it

Starting URL: https://omayo.blogspot.com

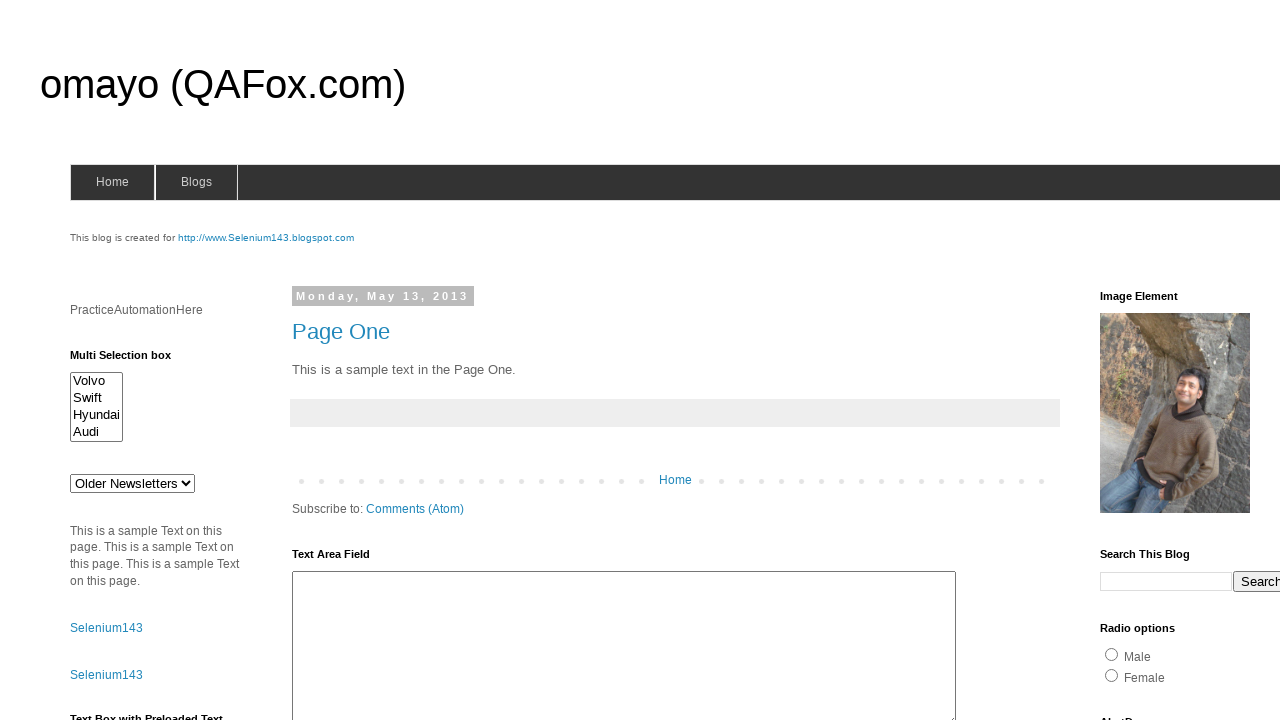

Clicked selenium143 link that opens new tab at (266, 238) on xpath=//*[@id='selenium143']
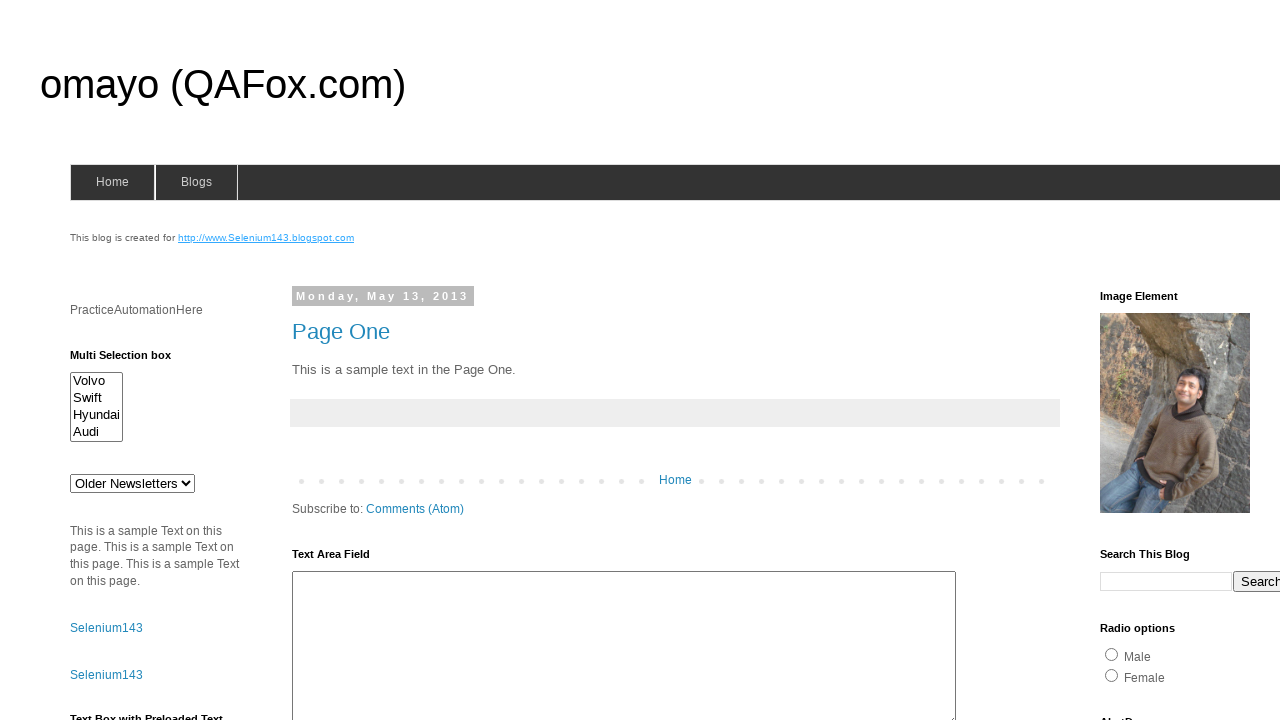

Captured new page object from context
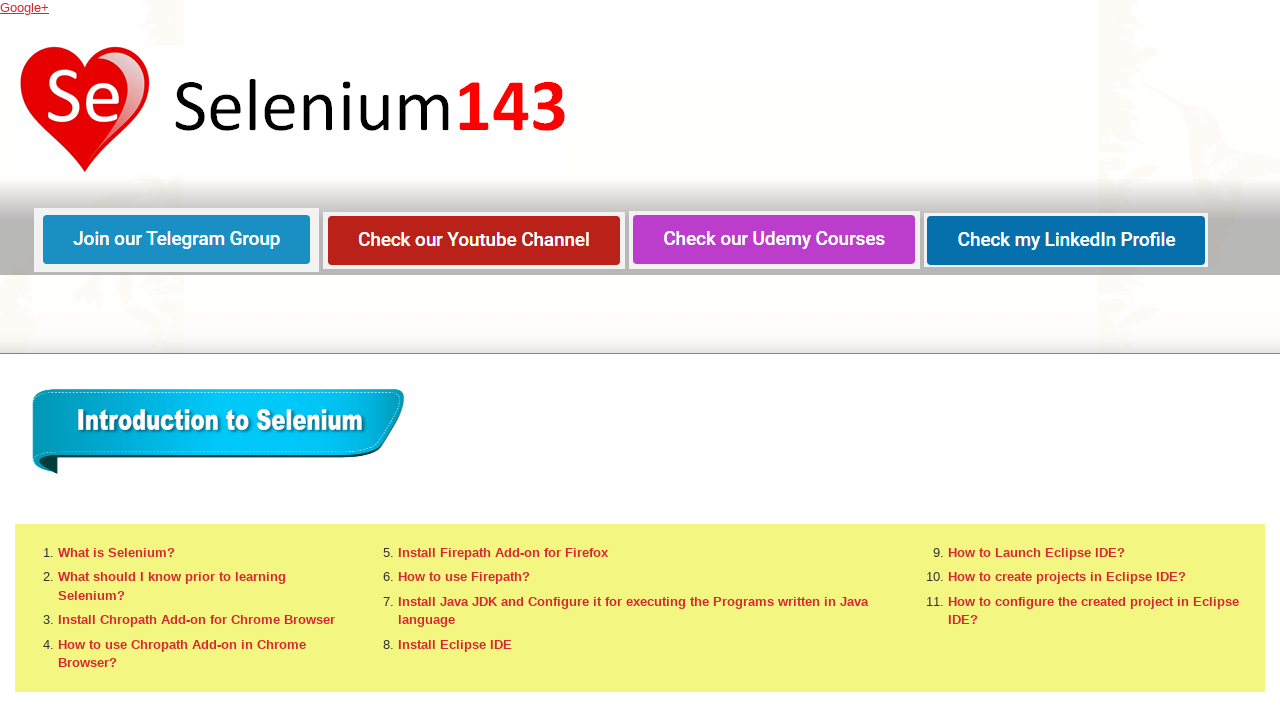

New page loaded successfully
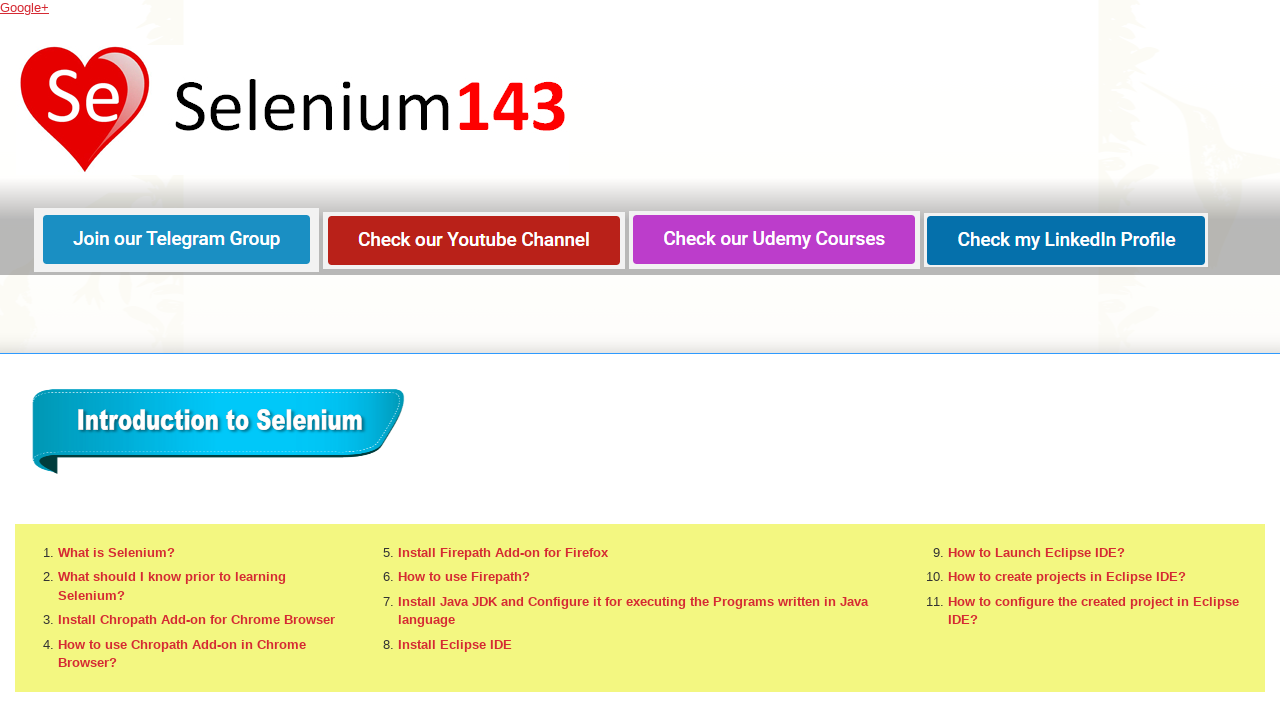

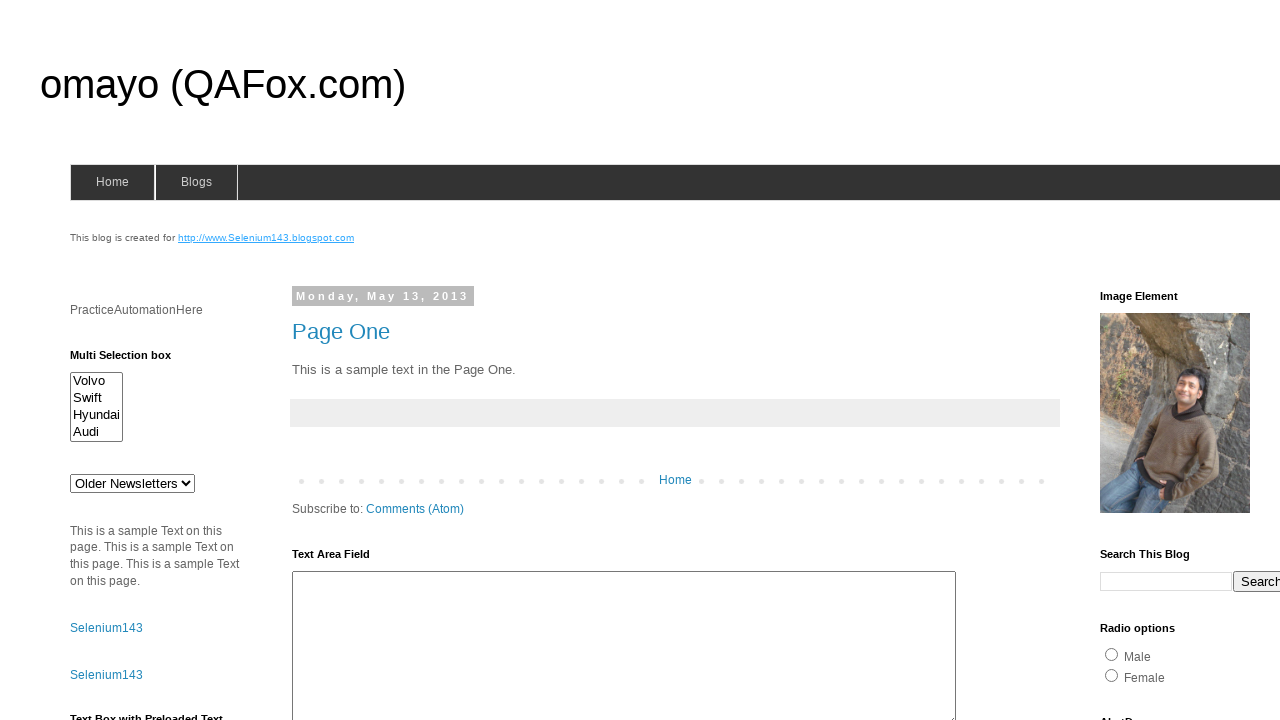